Tests various UI interactions on a practice automation page including selecting radio buttons, using autocomplete suggestions, selecting dropdown options, checking checkboxes, and handling JavaScript alerts.

Starting URL: https://rahulshettyacademy.com/AutomationPractice/

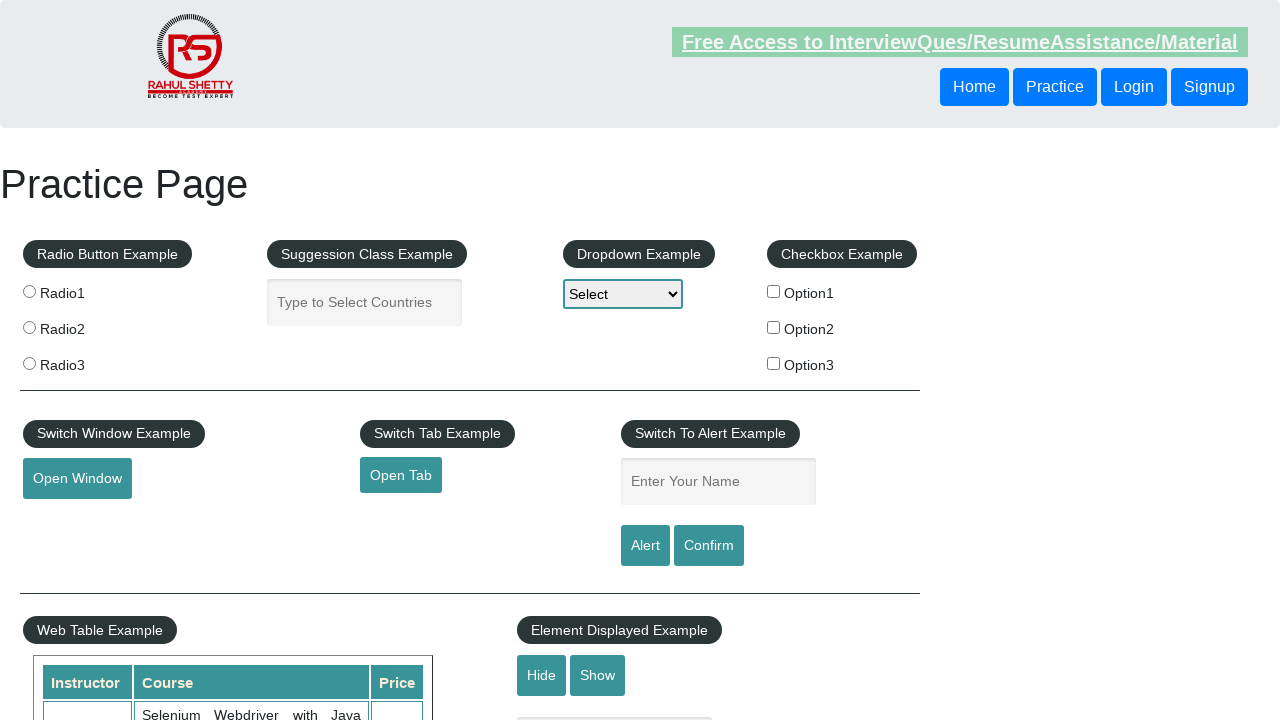

Clicked radio button 2 at (29, 327) on input[value='radio2']
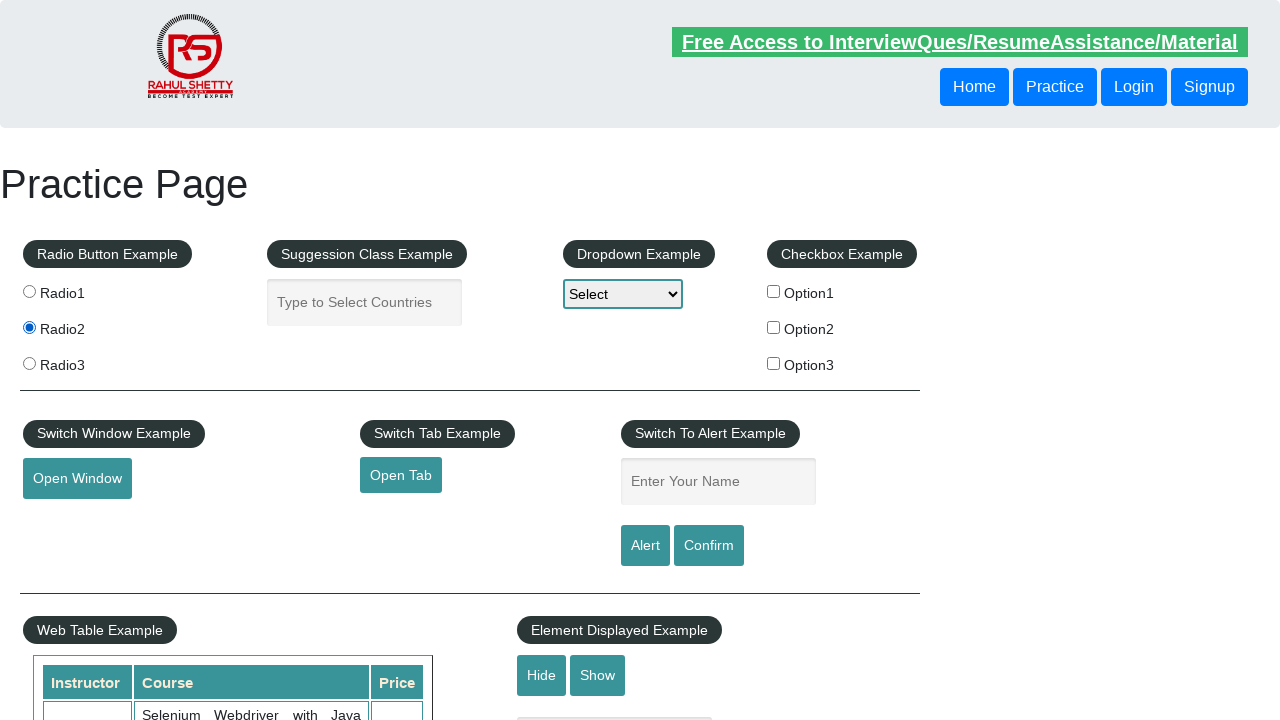

Waited 500ms after selecting radio button 2
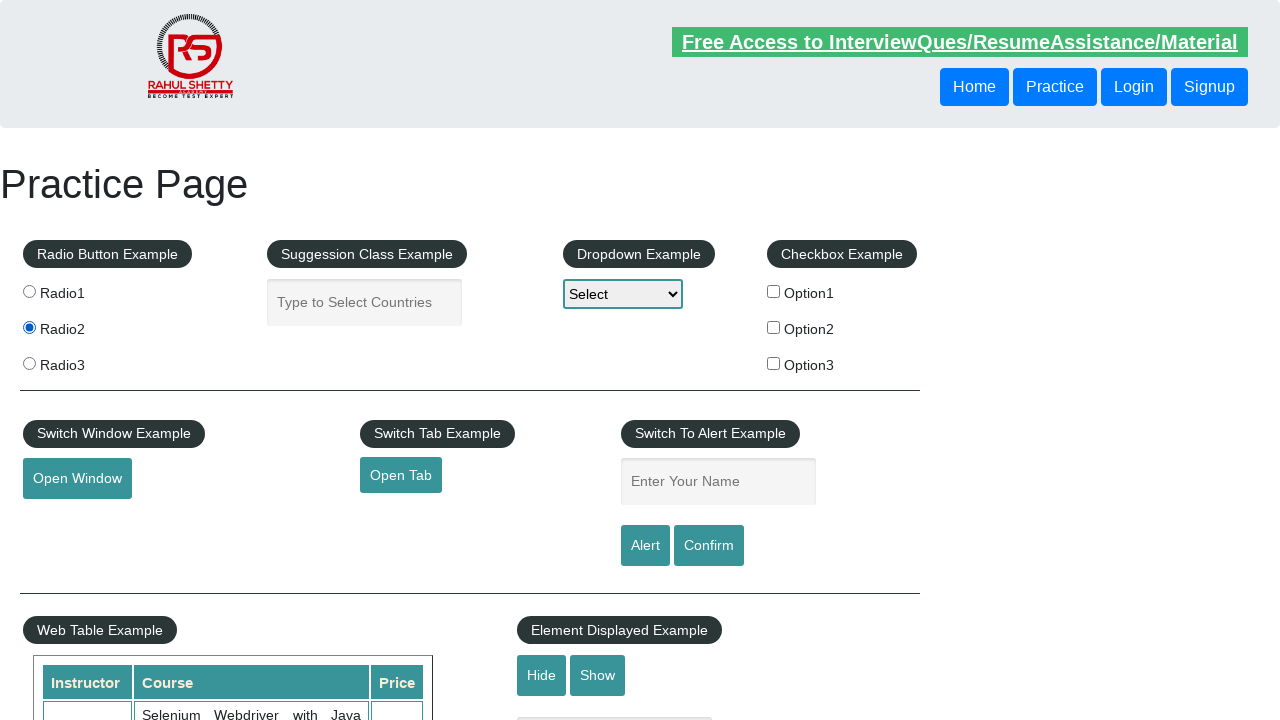

Clicked radio button 3 at (29, 363) on input[value='radio3']
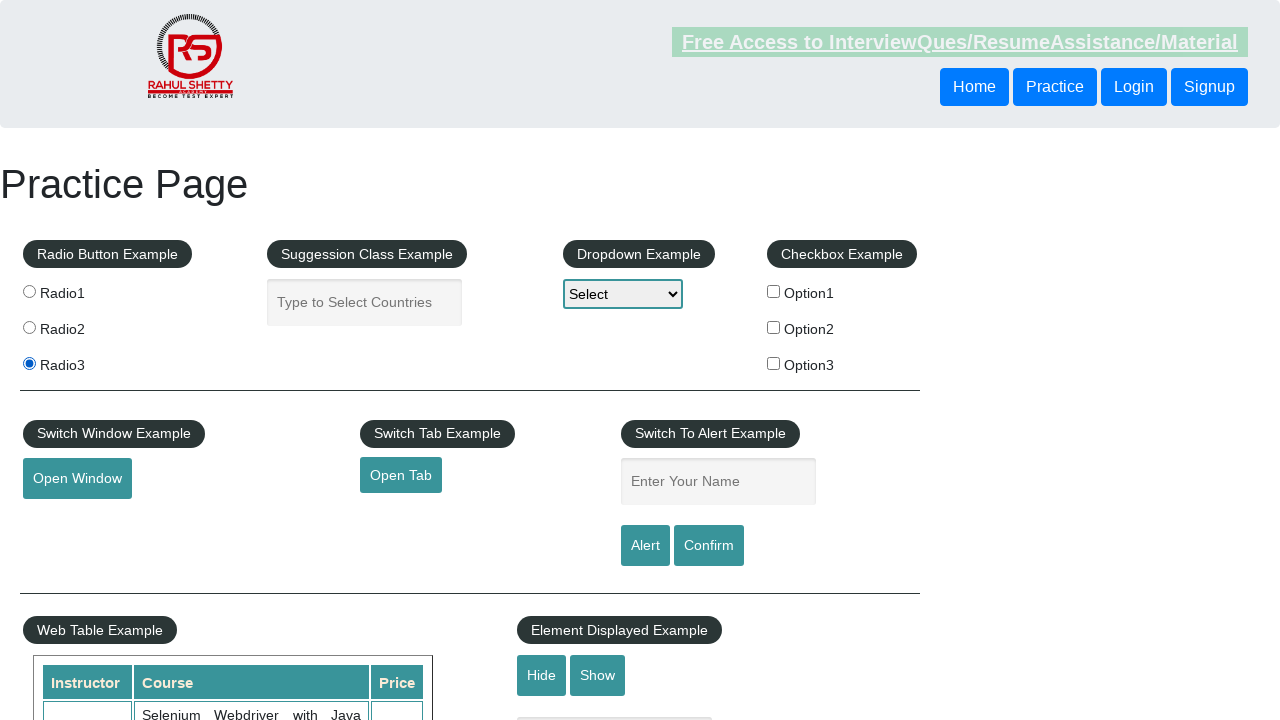

Waited 500ms after selecting radio button 3
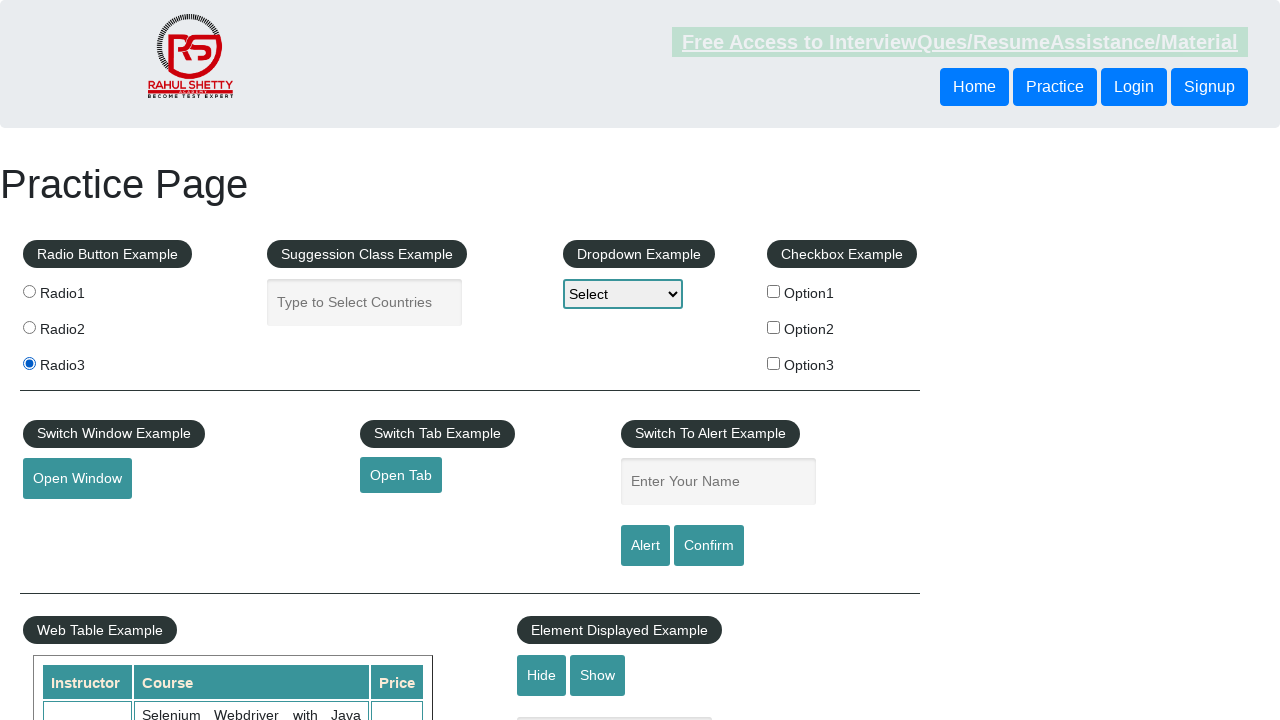

Clicked radio button 1 at (29, 291) on input[value='radio1']
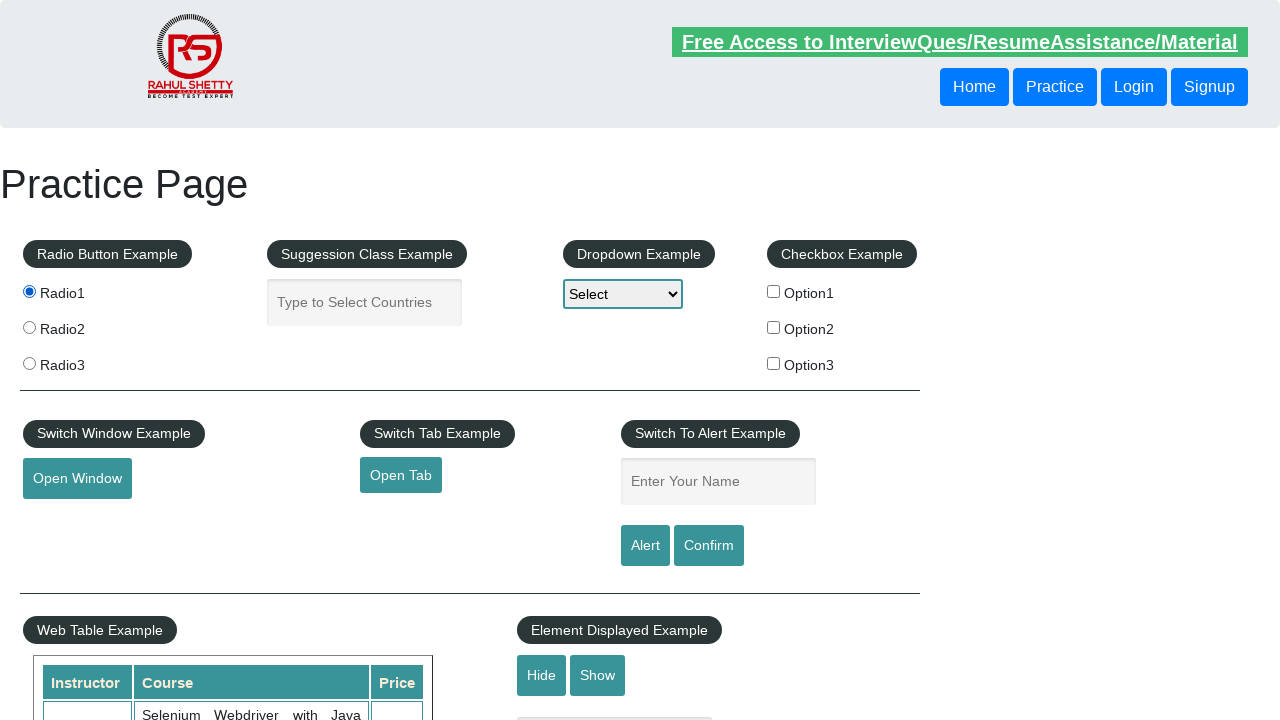

Filled autocomplete field with 'Me' on #autocomplete
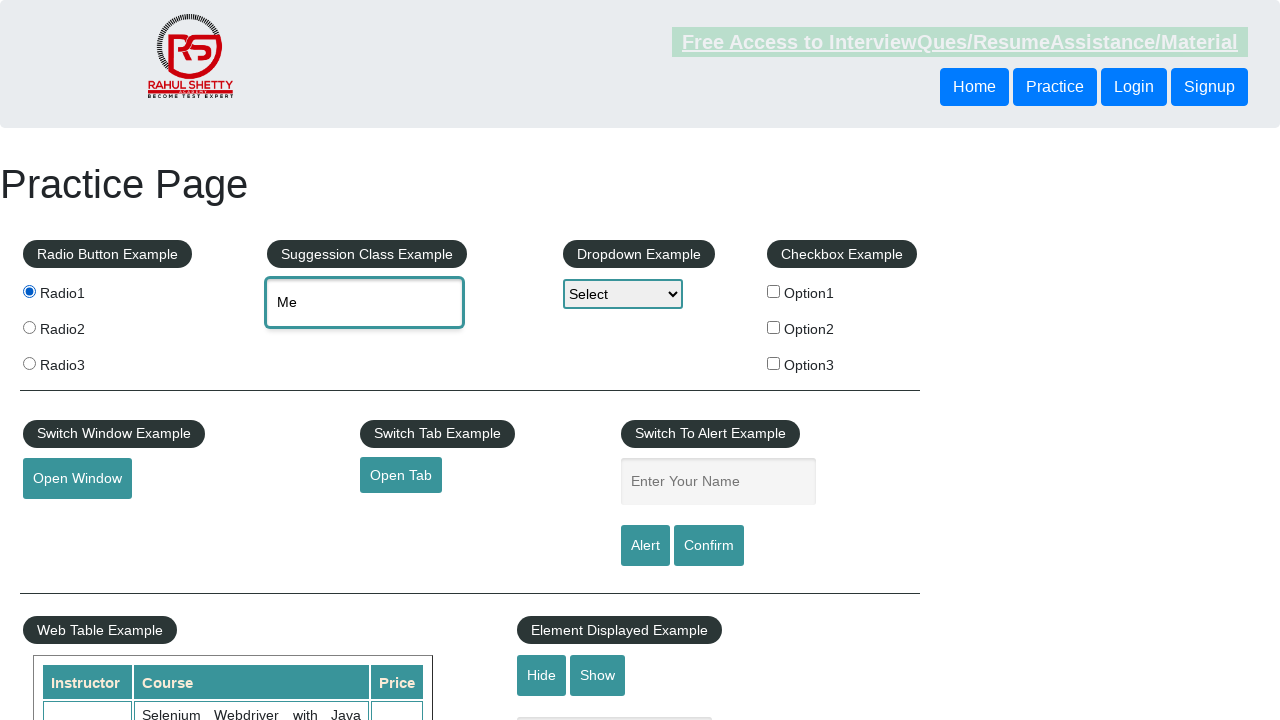

Waited for Mexico option to appear in autocomplete suggestions
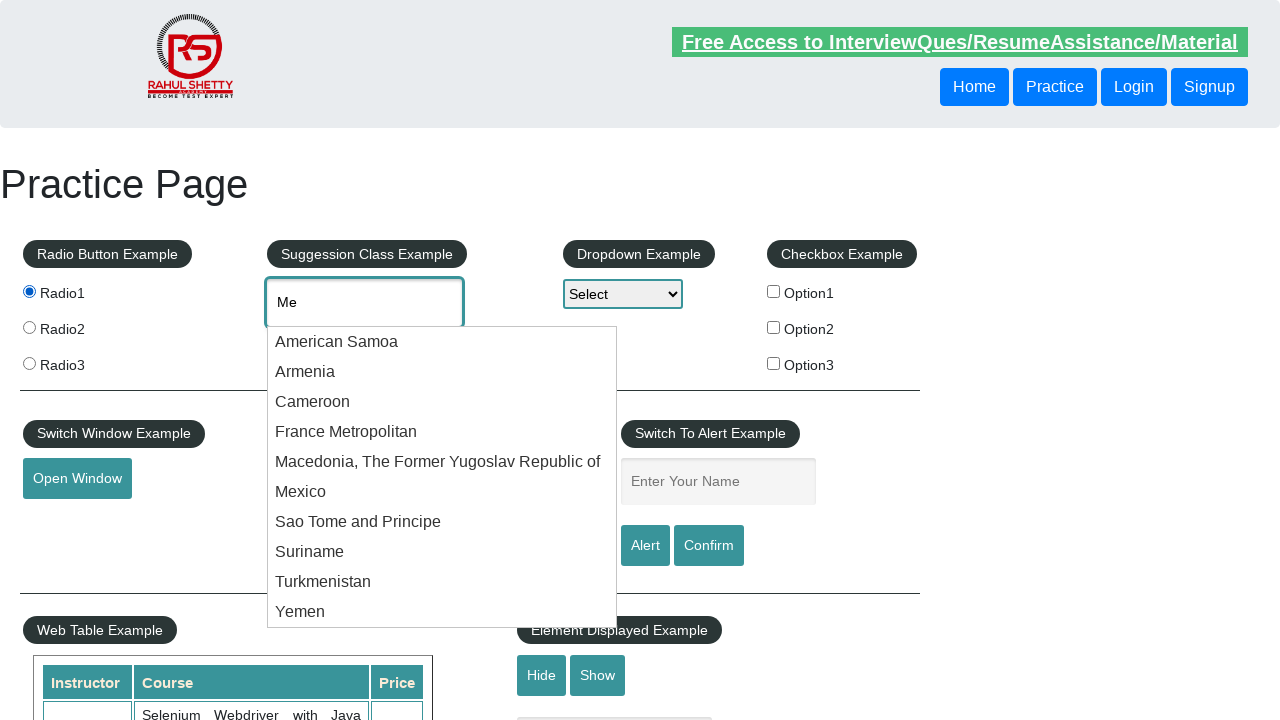

Selected Mexico from autocomplete suggestions at (442, 492) on xpath=//div[contains(text(),'Mexico')]
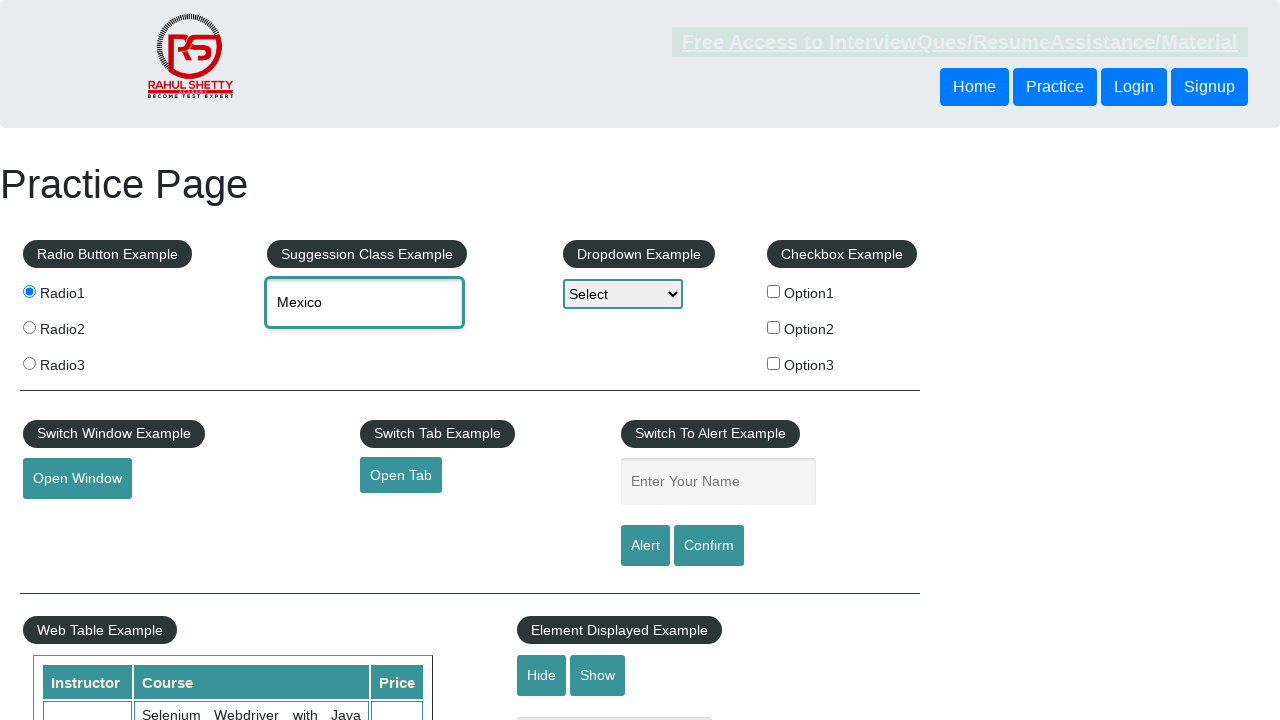

Clicked dropdown menu at (623, 294) on select[name='dropdown-class-example']
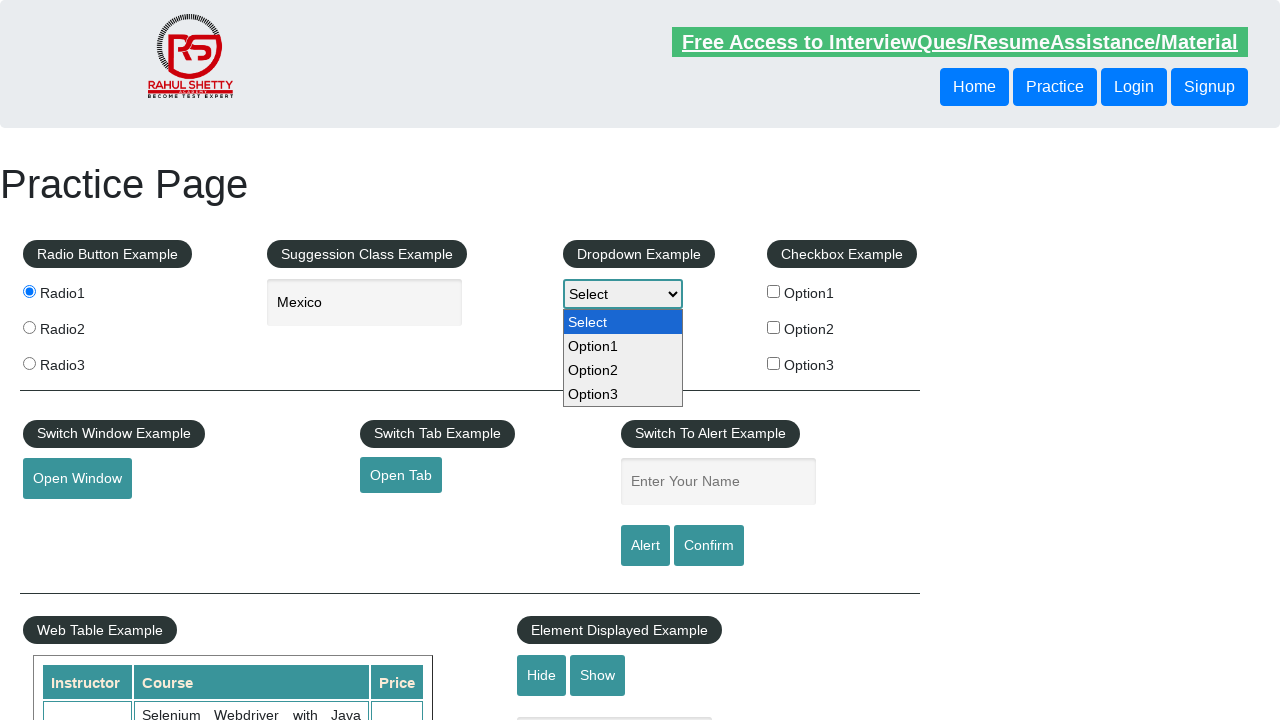

Selected option at index 2 from dropdown on select[name='dropdown-class-example']
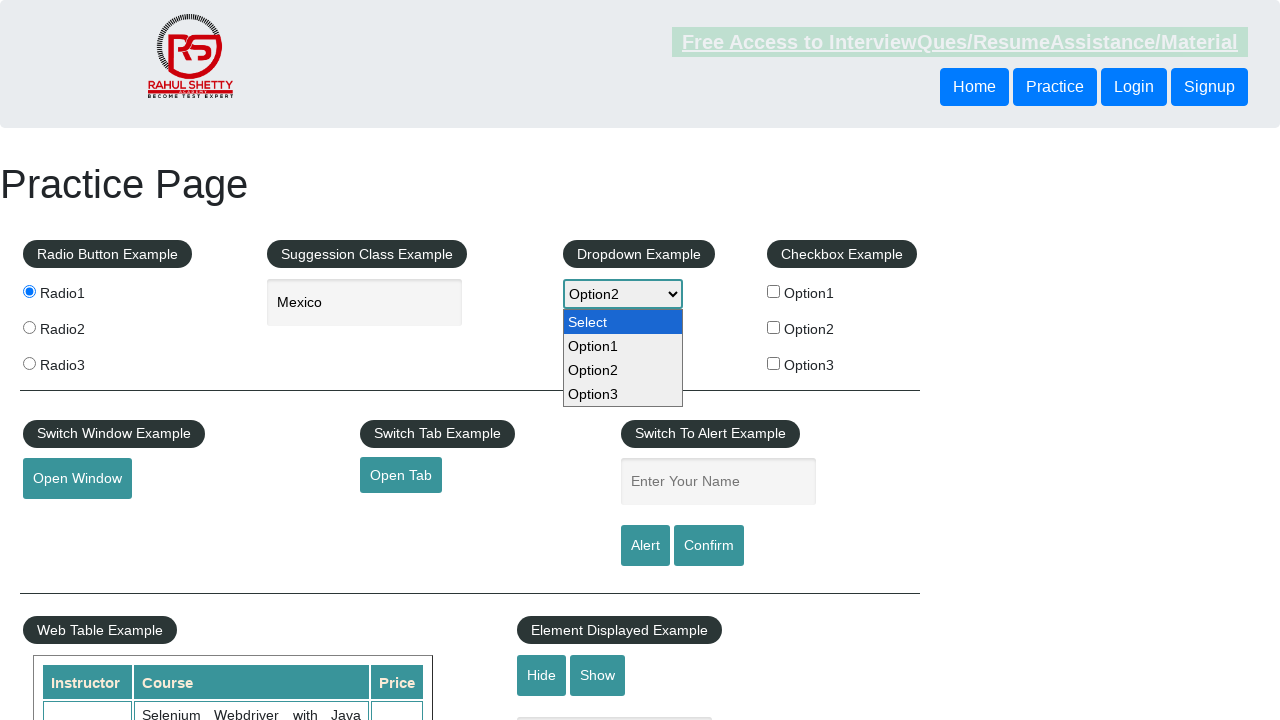

Waited 500ms after selecting dropdown option
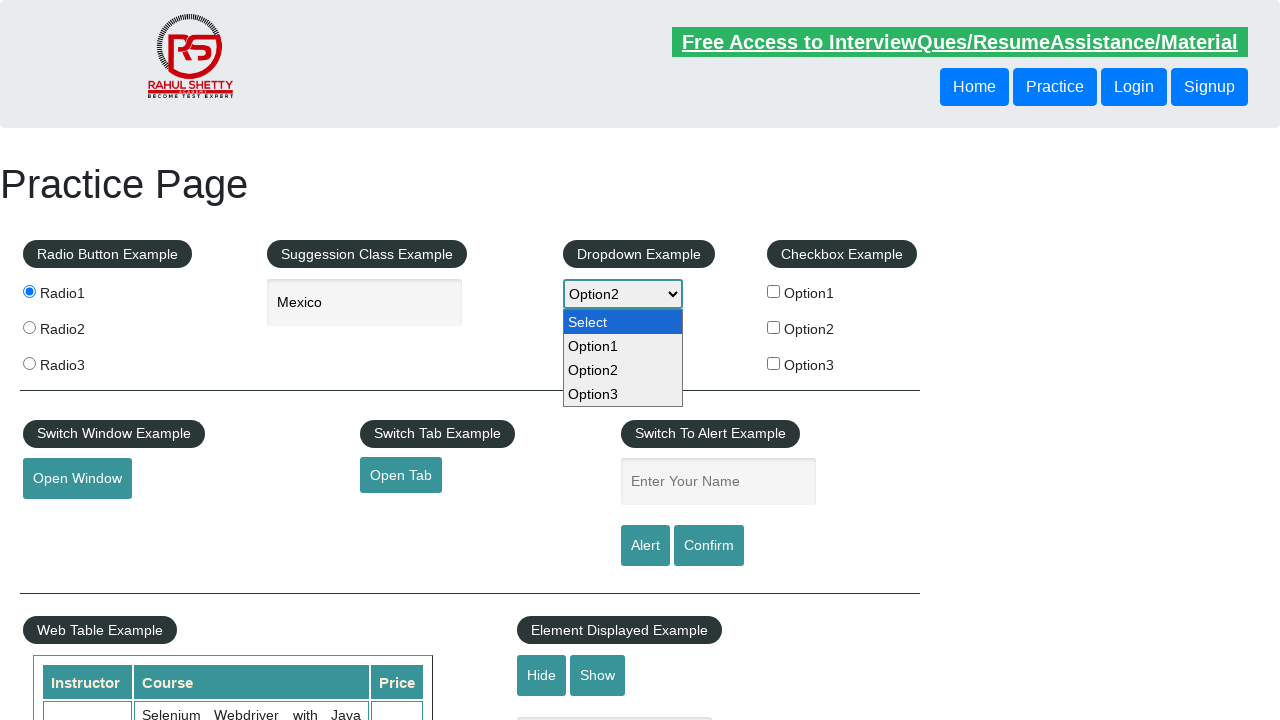

Selected option at index 3 from dropdown on select[name='dropdown-class-example']
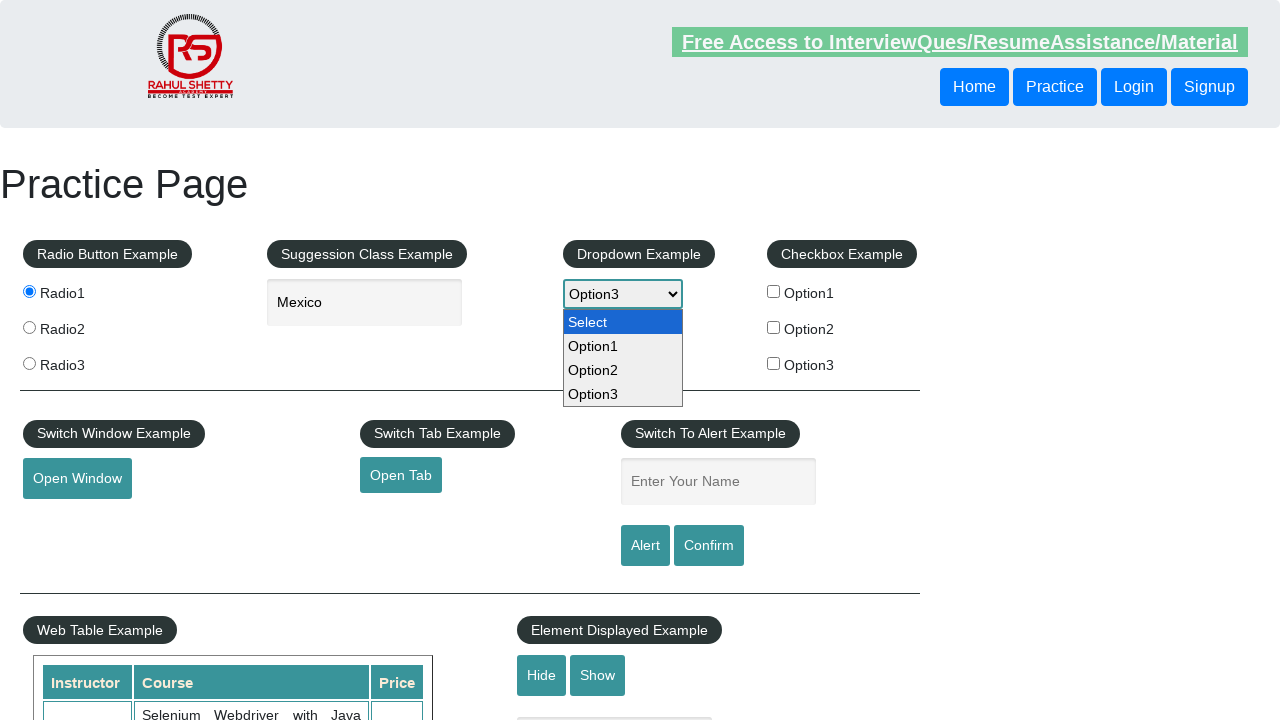

Clicked checkbox option1 at (774, 291) on input[value='option1']
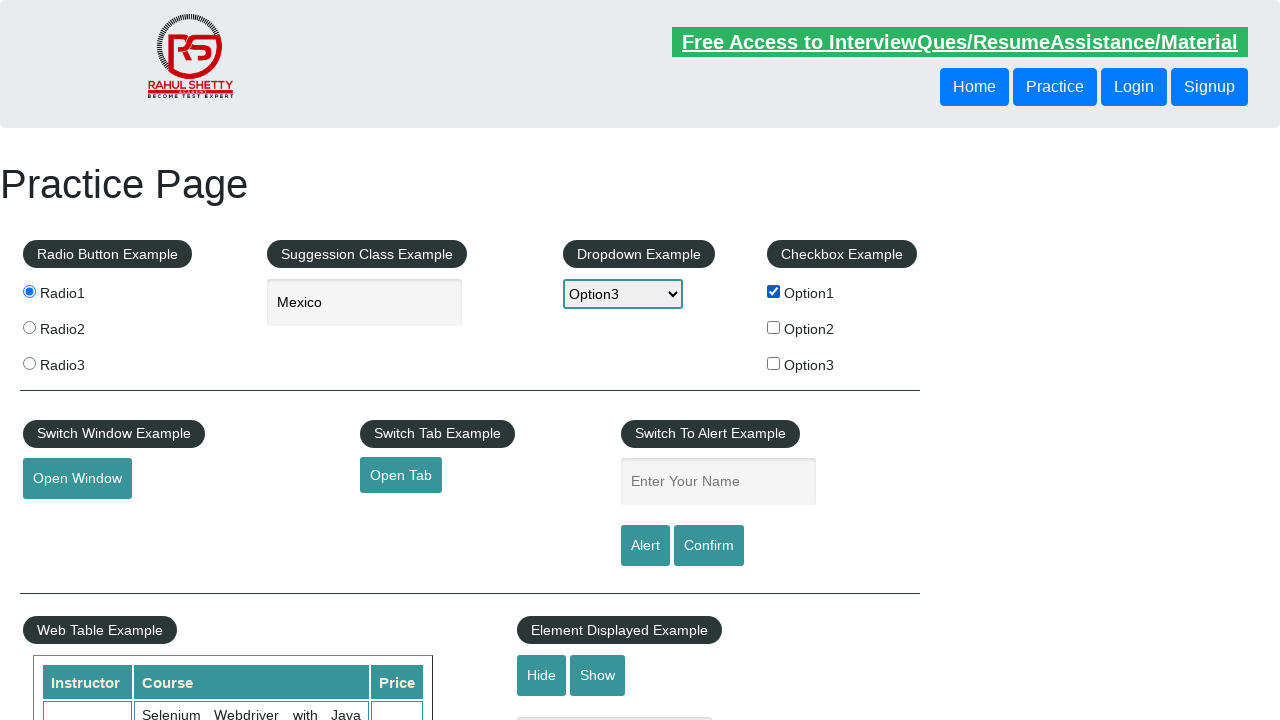

Clicked checkbox option2 at (774, 327) on input[value='option2']
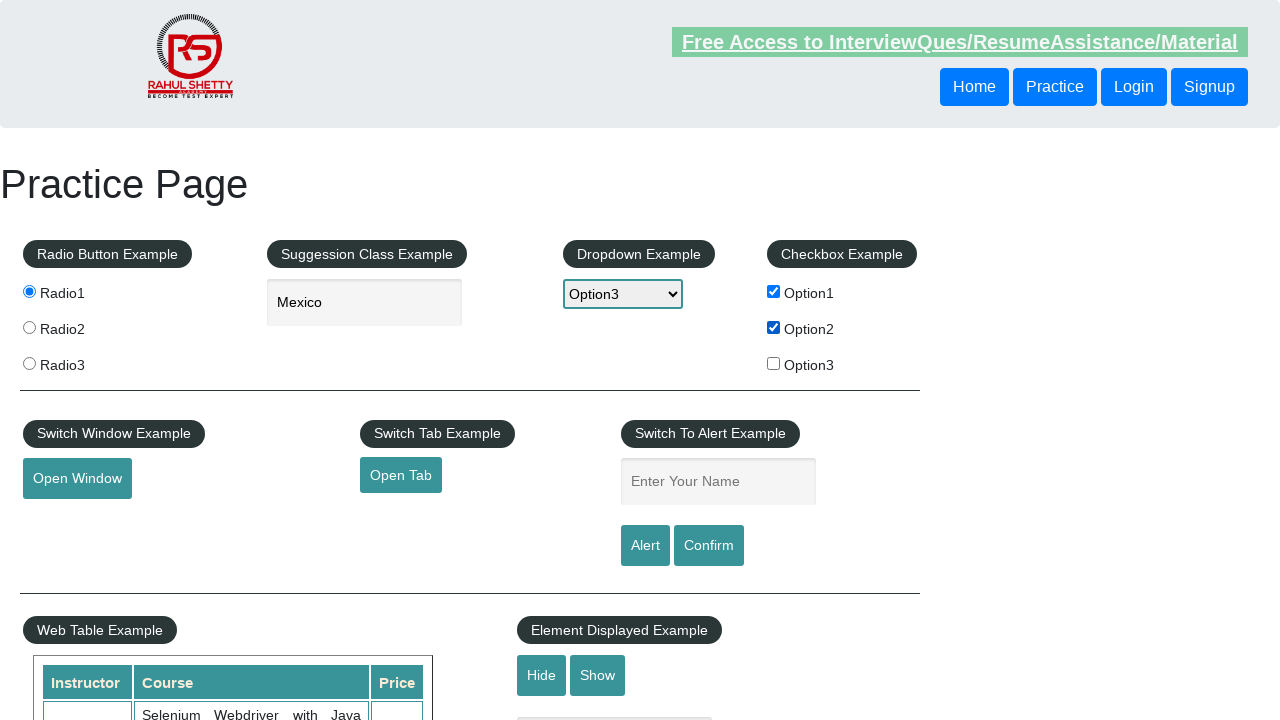

Filled name field with 'Stori Card' on #name
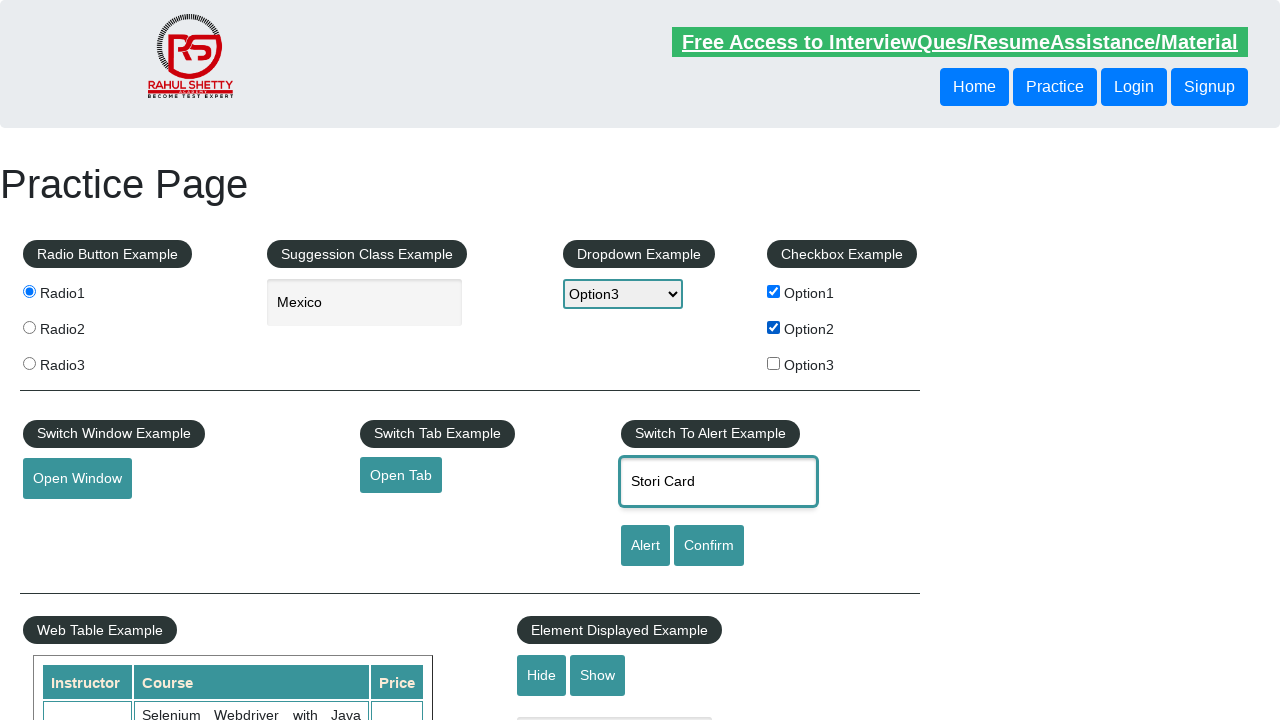

Set up dialog handler to accept alerts
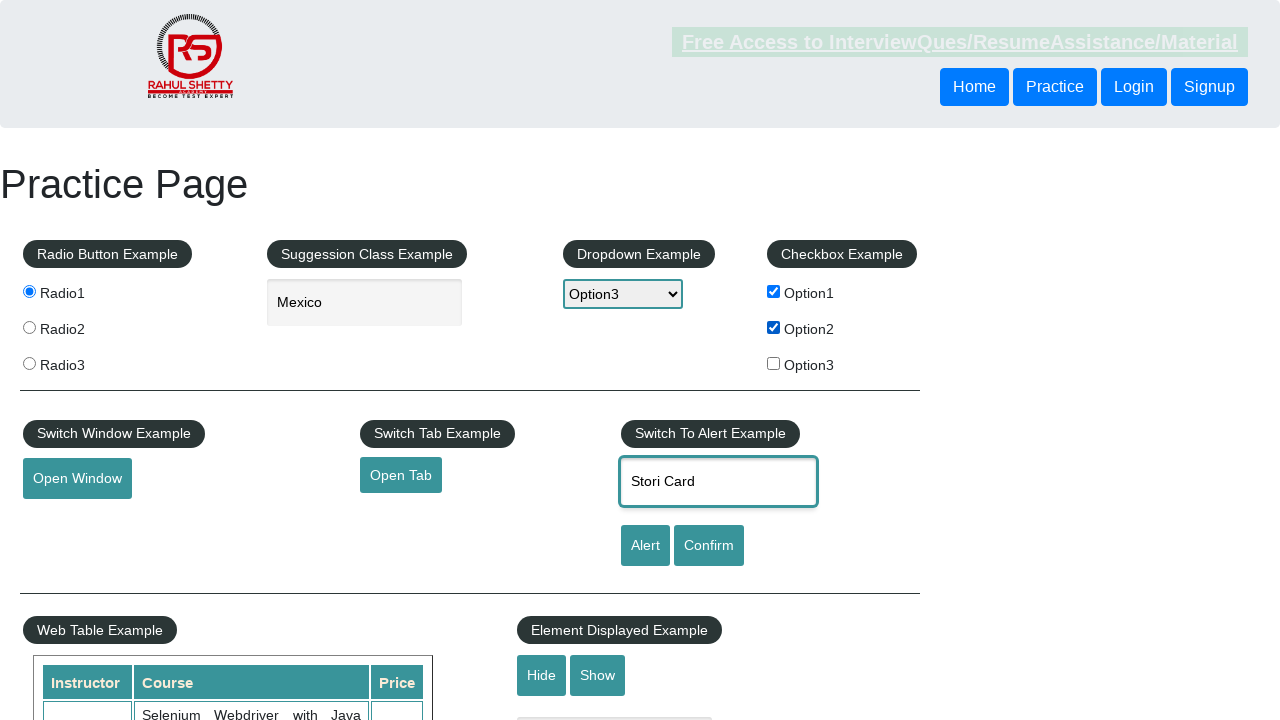

Clicked alert button and accepted JavaScript alert at (645, 546) on input#alertbtn
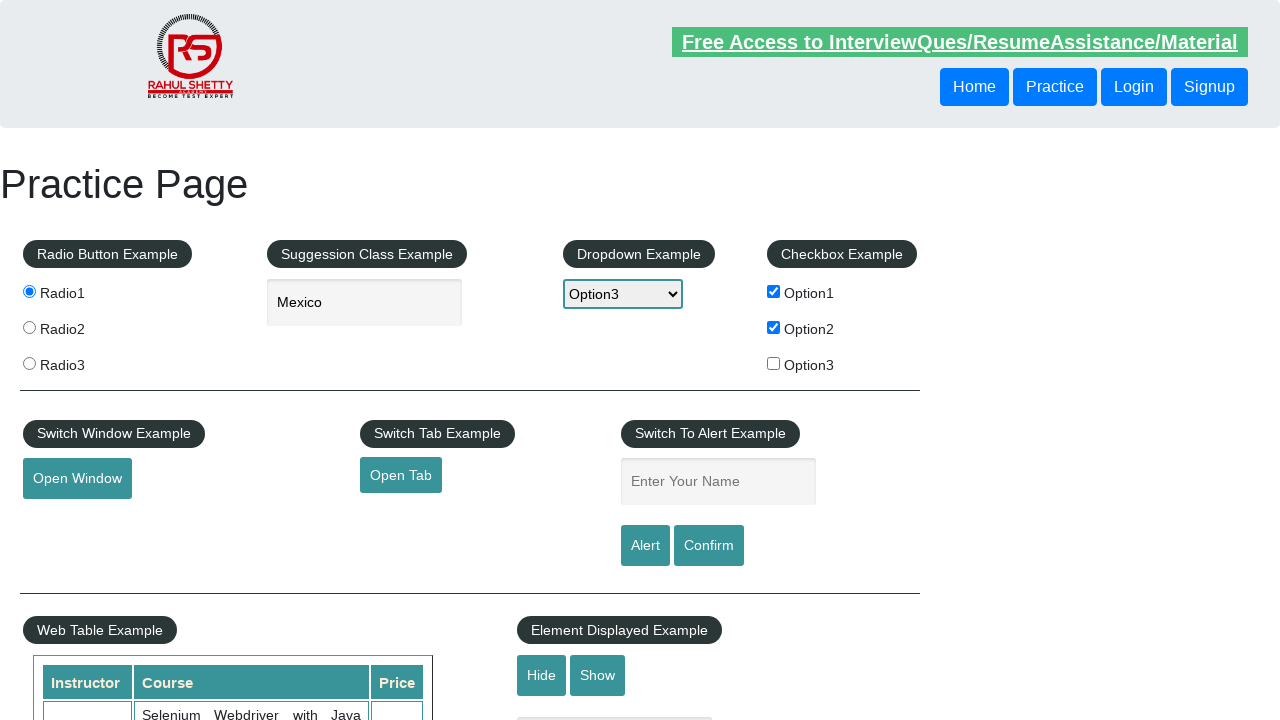

Verified displayed-text element is visible after alert
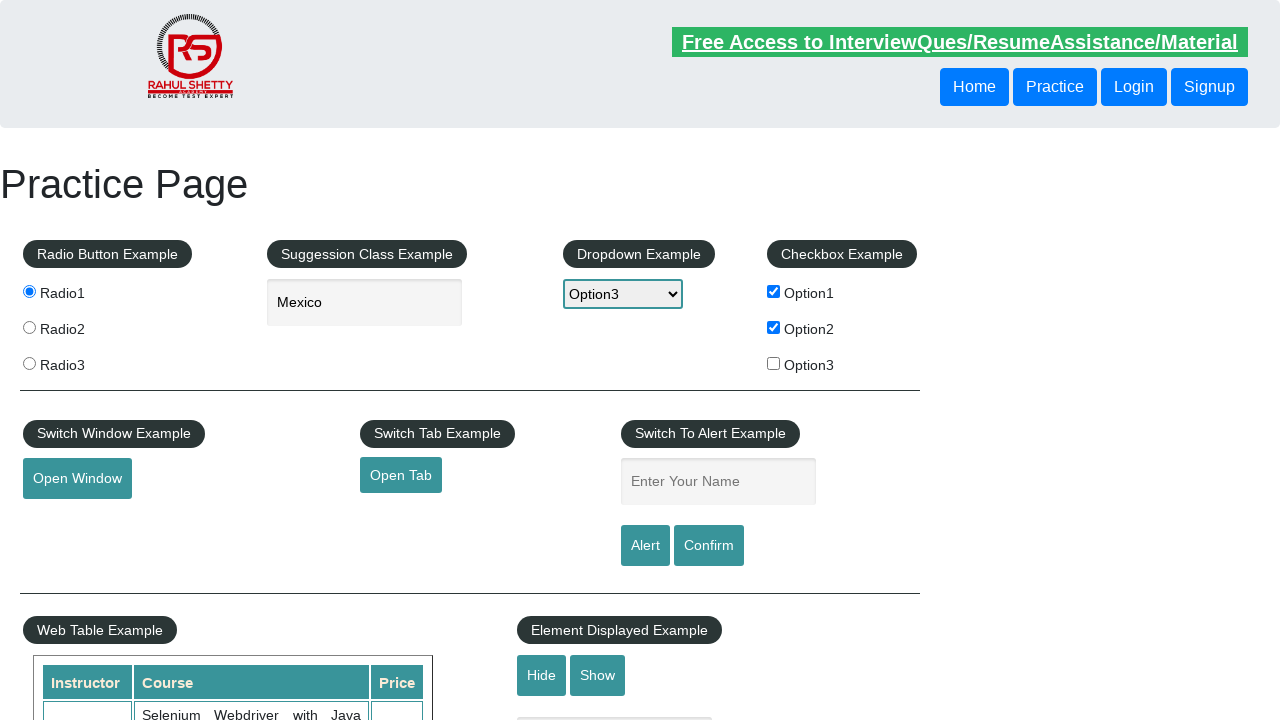

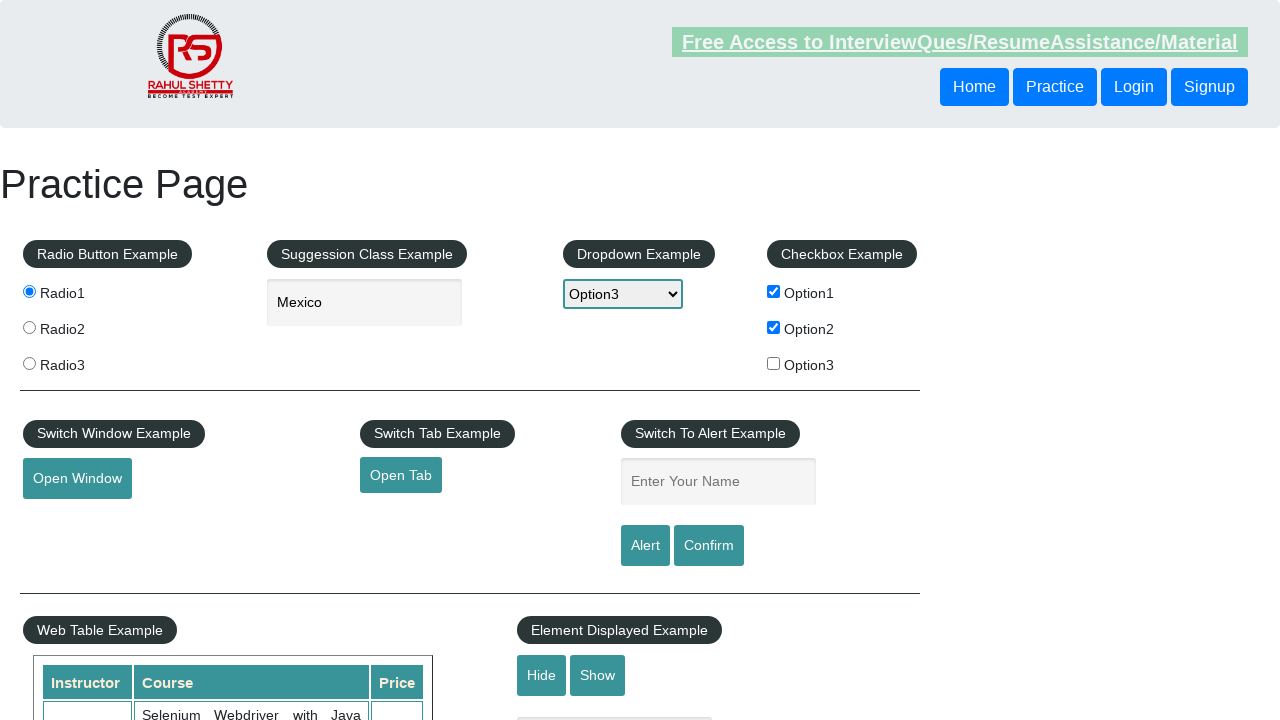